Tests adding a product to the shopping cart by clicking the Add to Cart button and handling the confirmation alert.

Starting URL: https://www.demoblaze.com/prod.html?idp_=5#

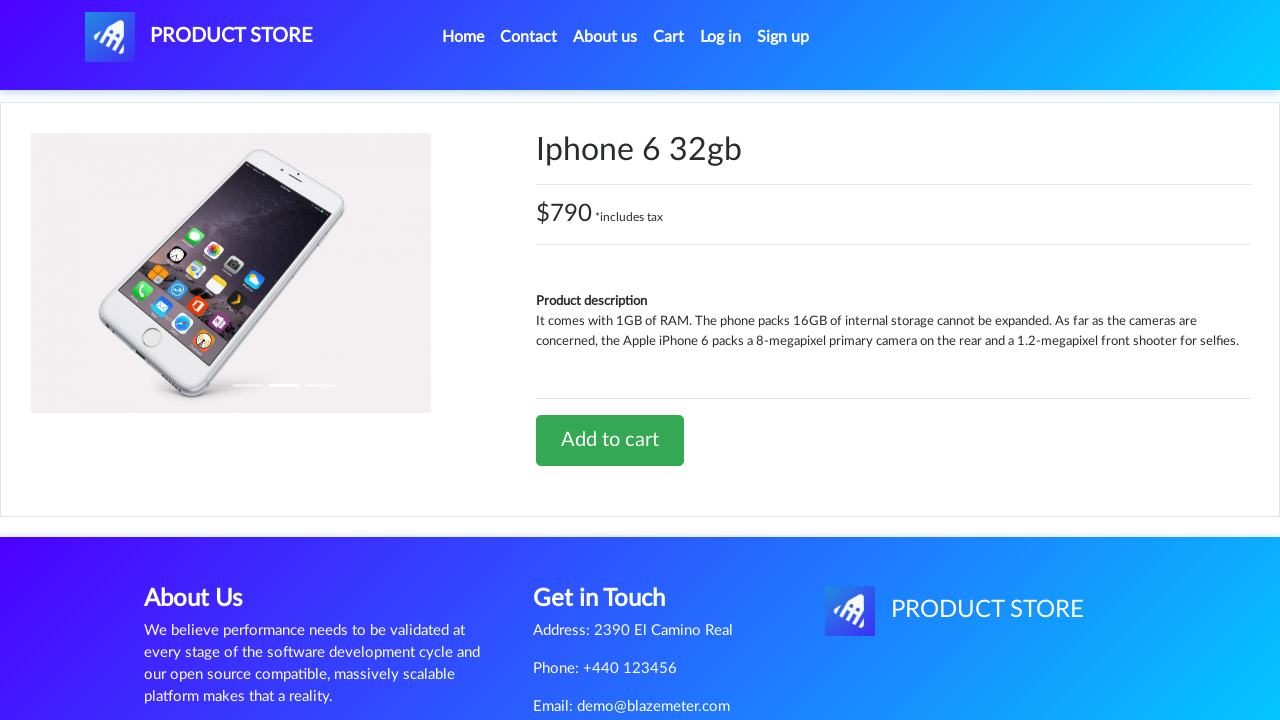

Set up dialog handler to accept alerts
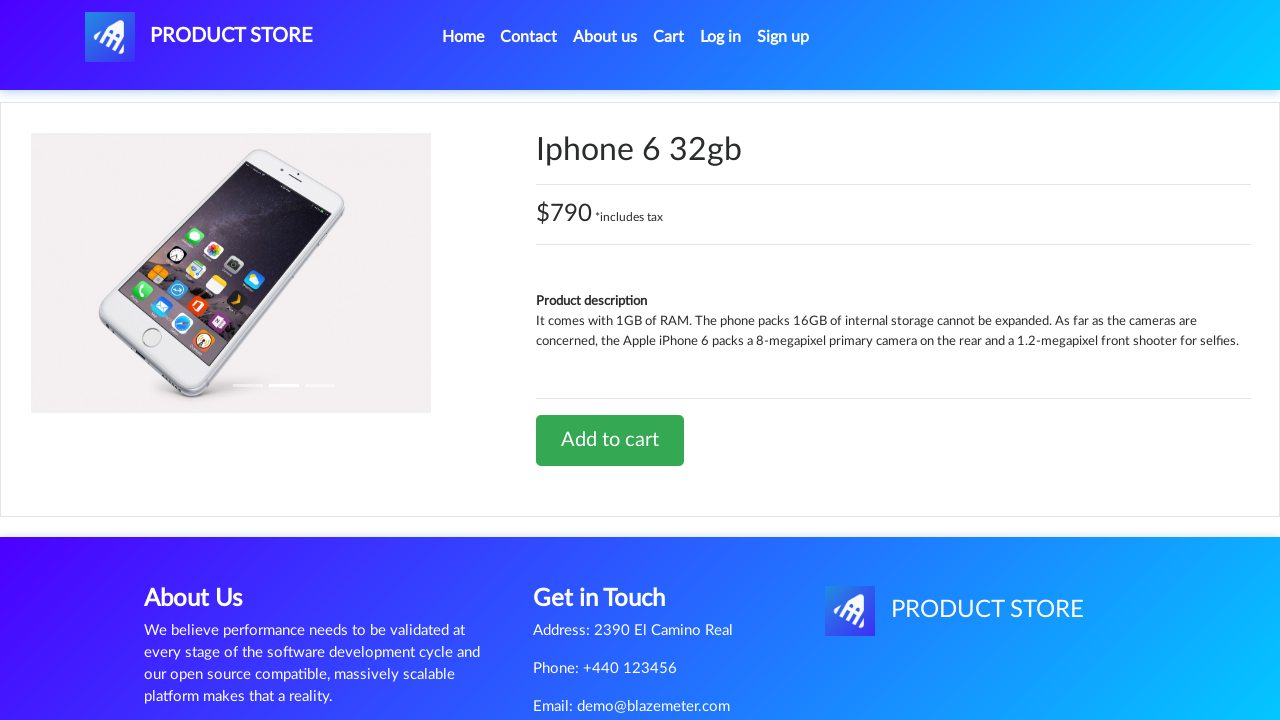

Clicked Add to Cart button for product at (610, 440) on a:has-text('Add to cart')
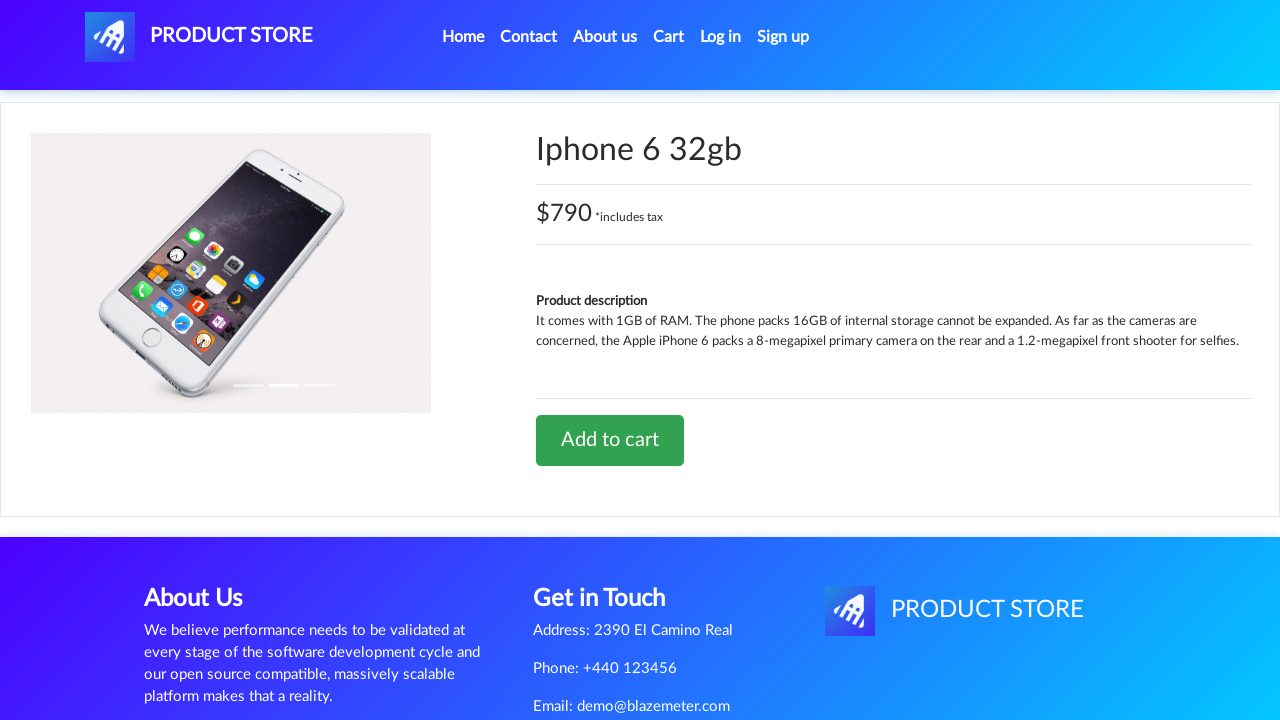

Waited for alert confirmation to be processed
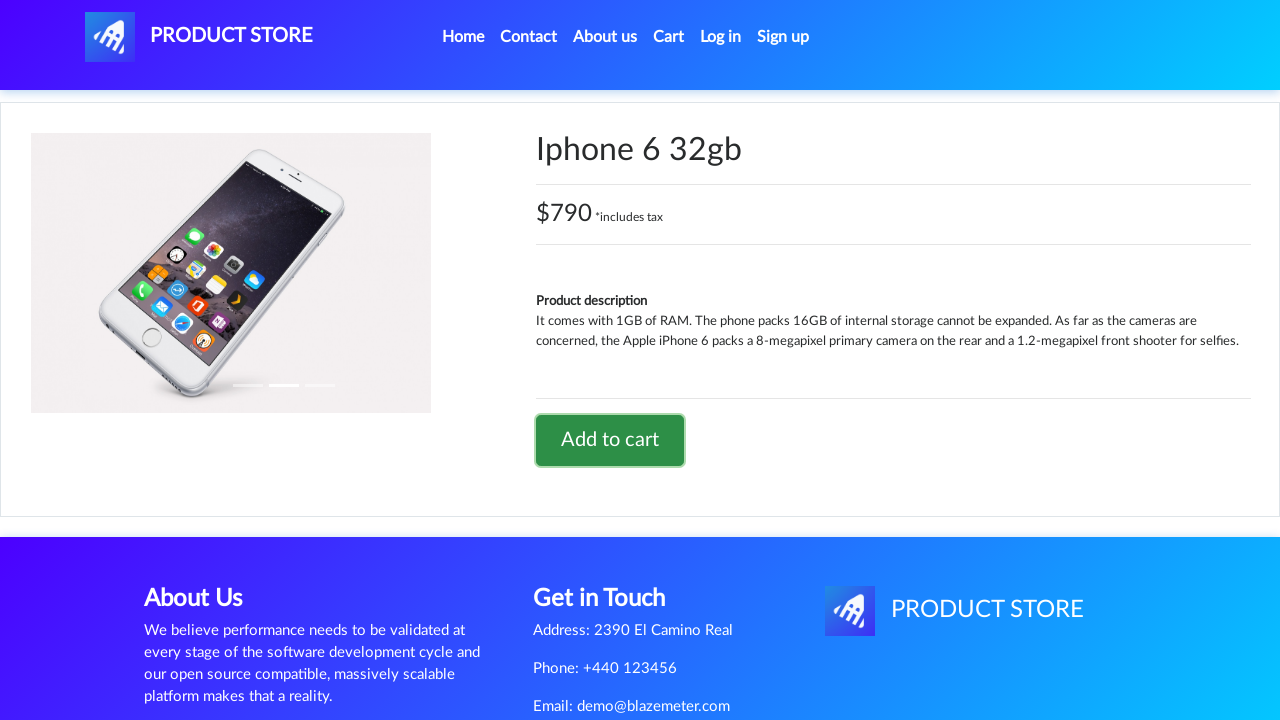

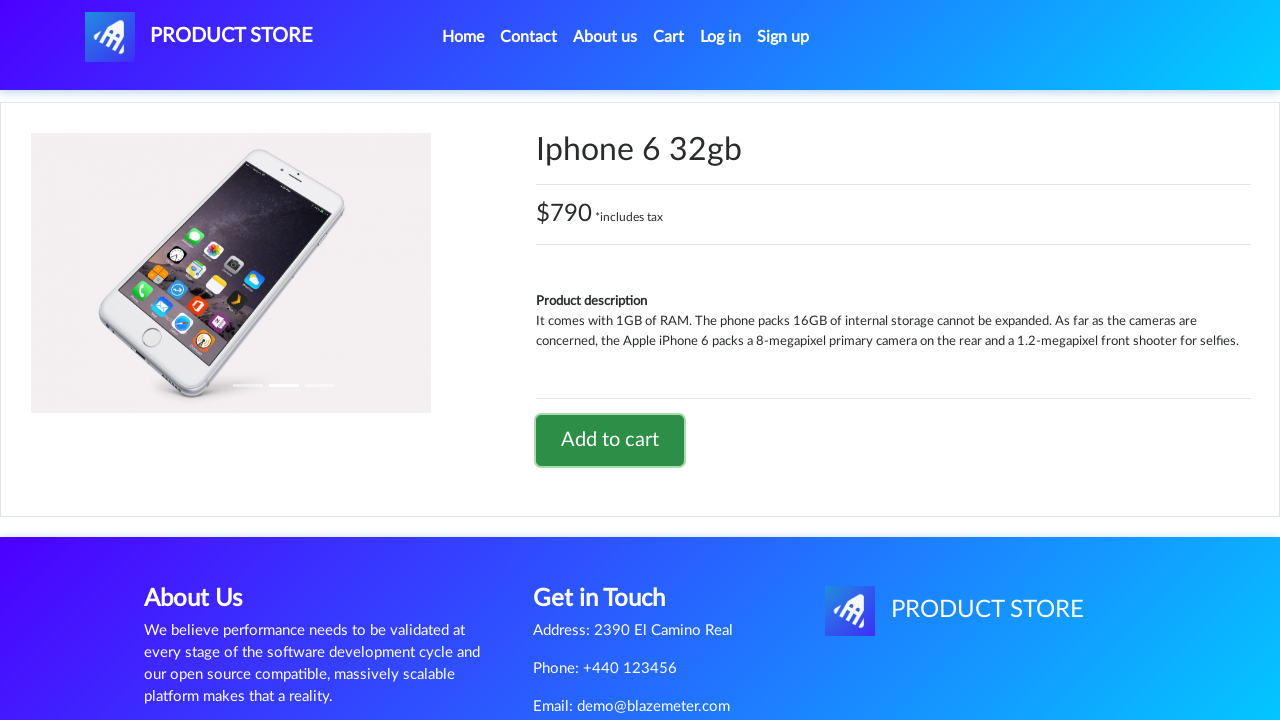